Tests drag-and-drop functionality on jQuery UI's droppable demo page by switching to the demo iframe and dragging an element onto a droppable target.

Starting URL: https://jqueryui.com/droppable/

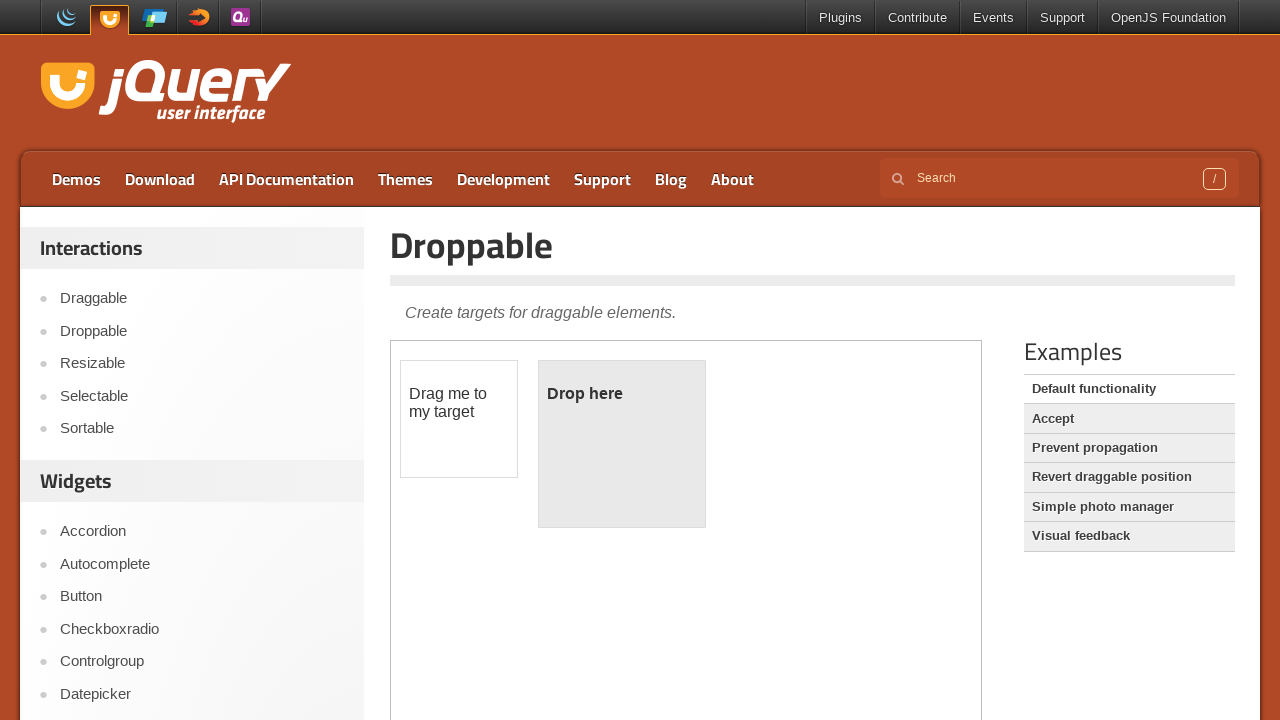

Demo iframe loaded
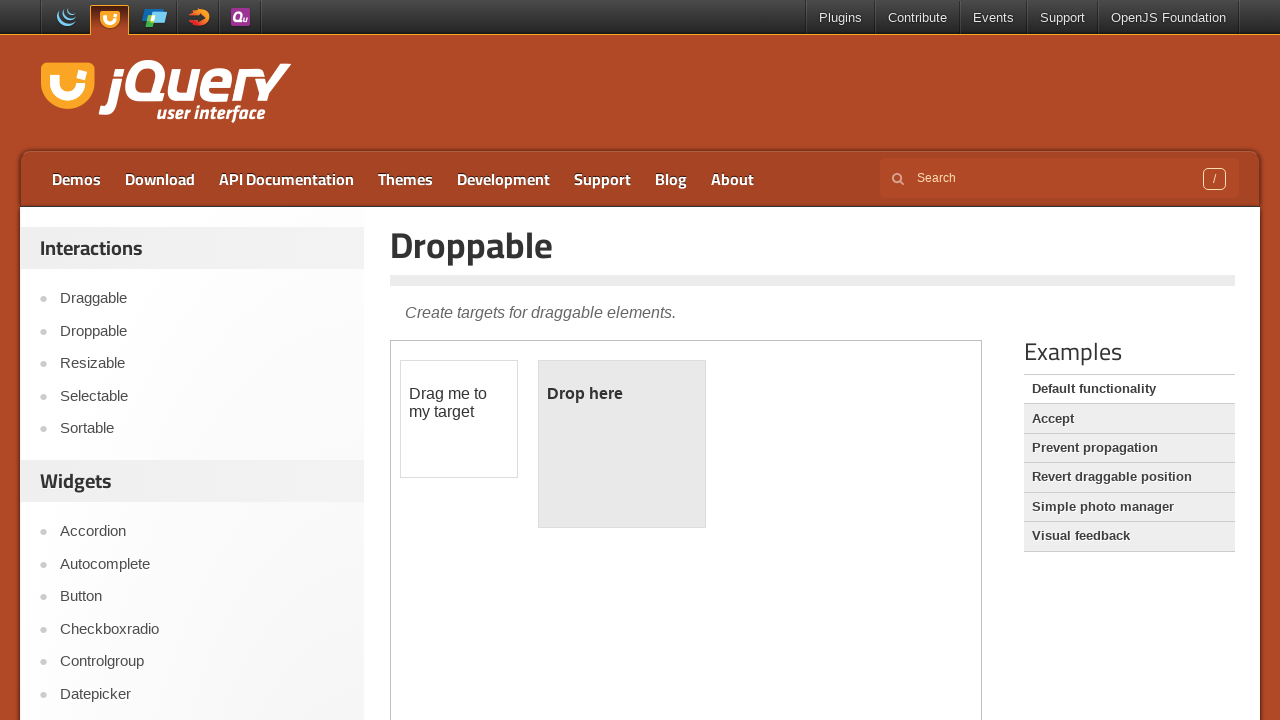

Switched to demo iframe
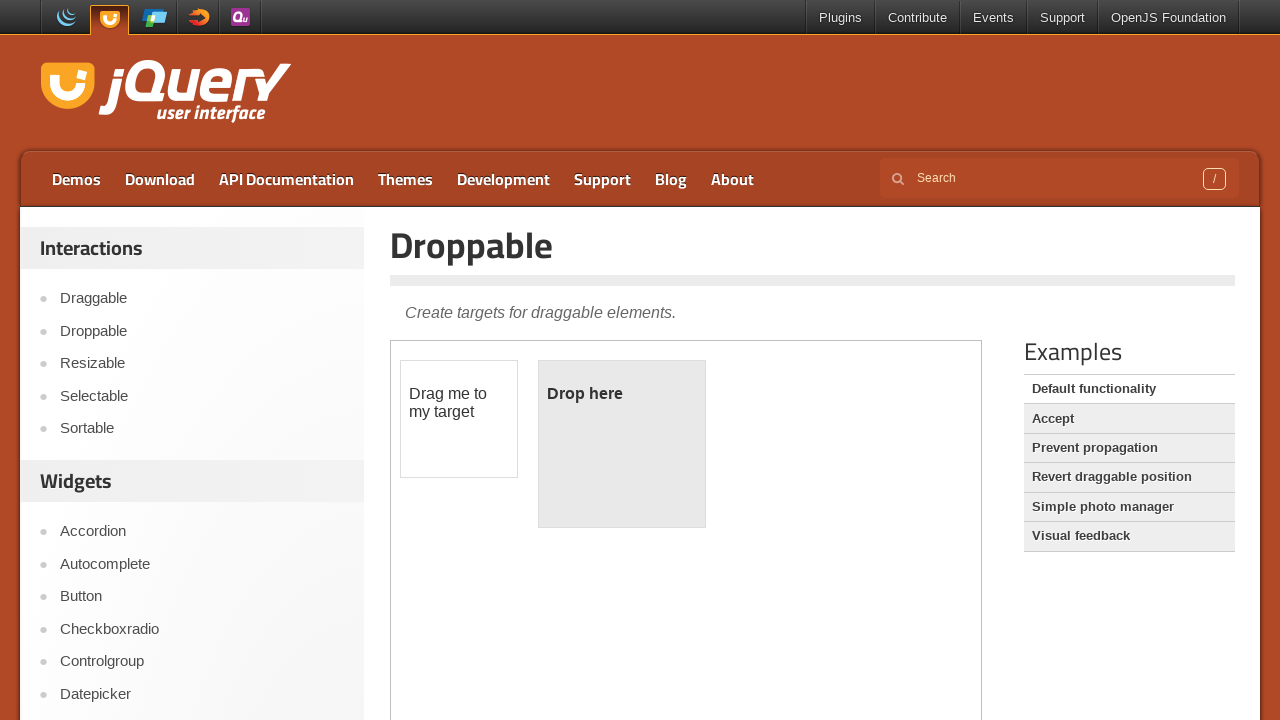

Located draggable element
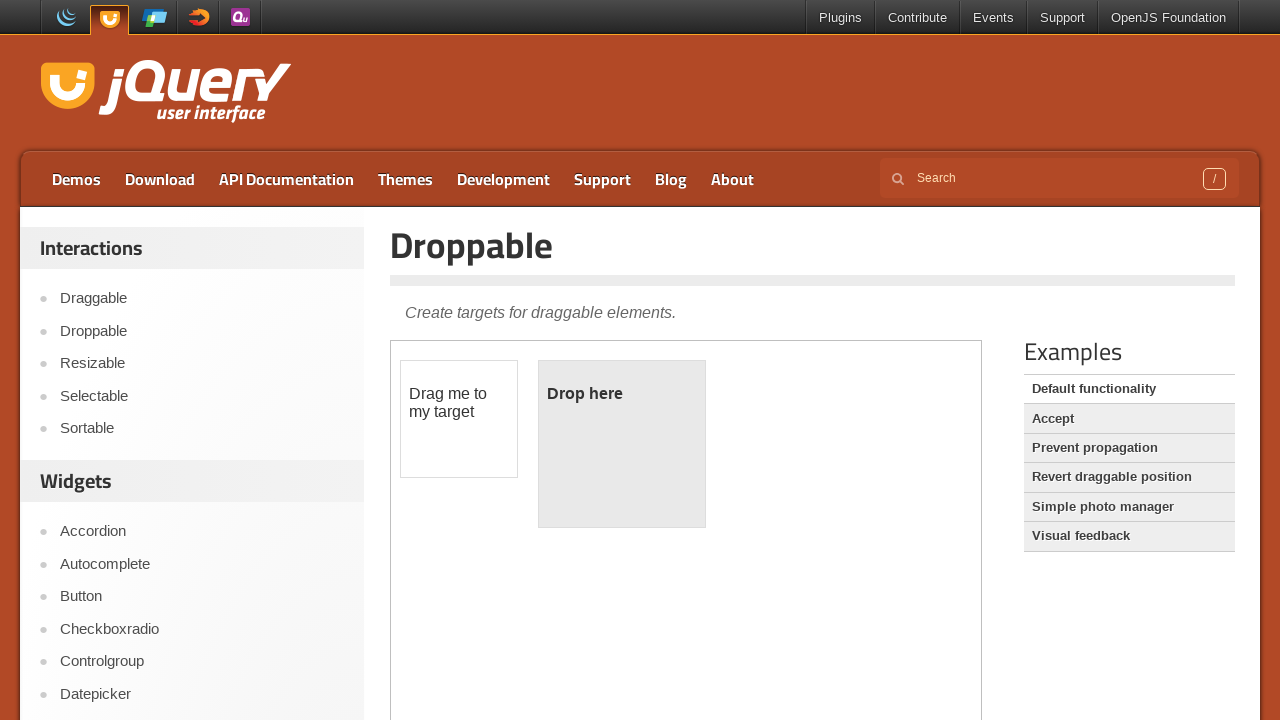

Located droppable target element
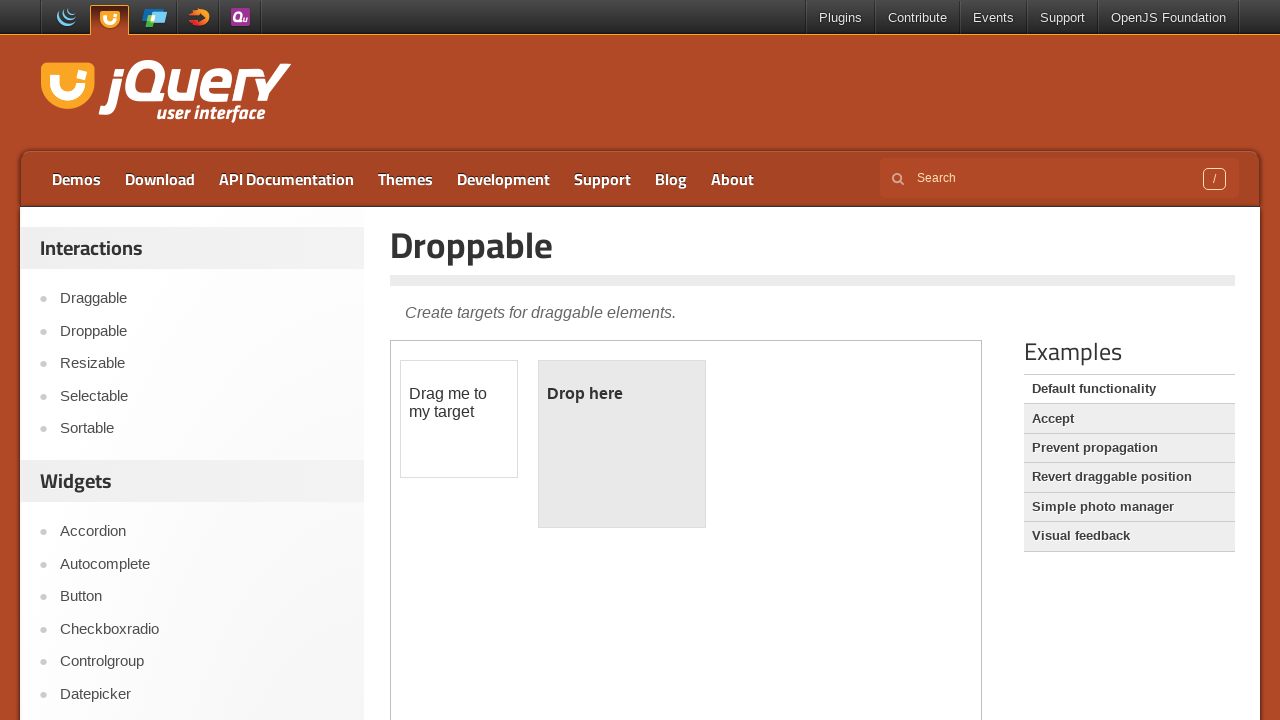

Dragged element onto droppable target at (622, 444)
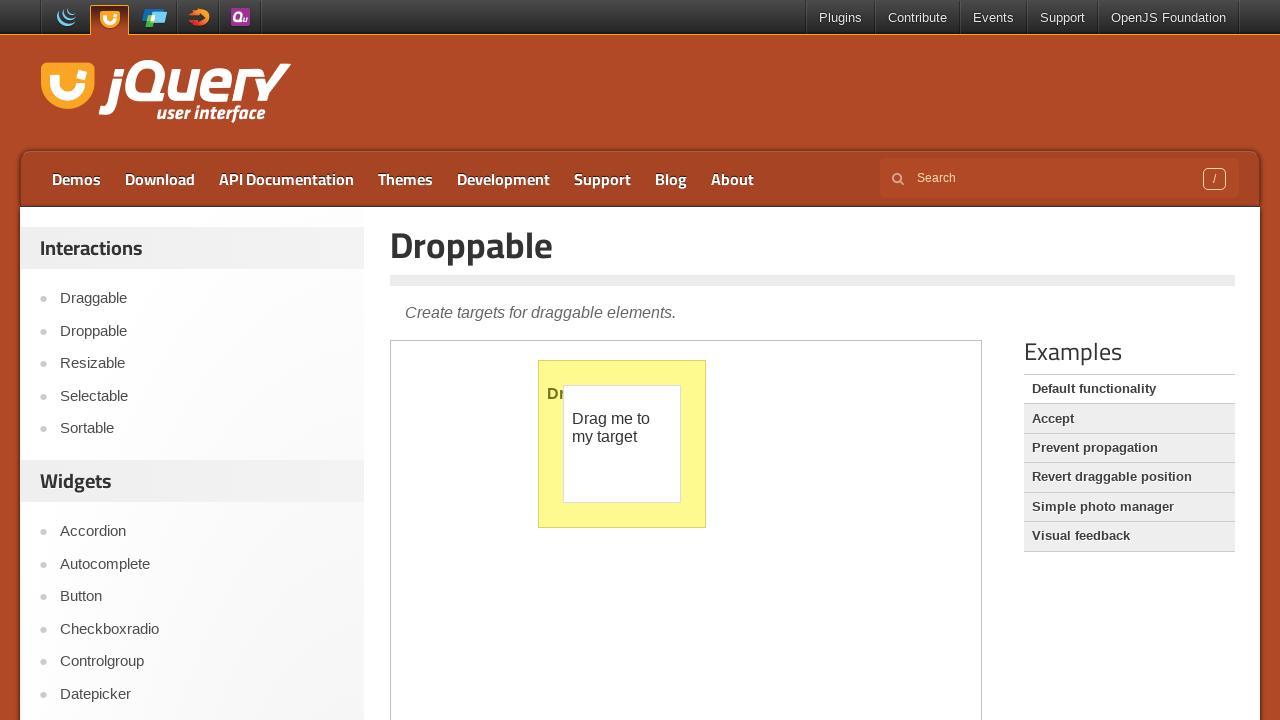

Waited for drag-and-drop animation to complete
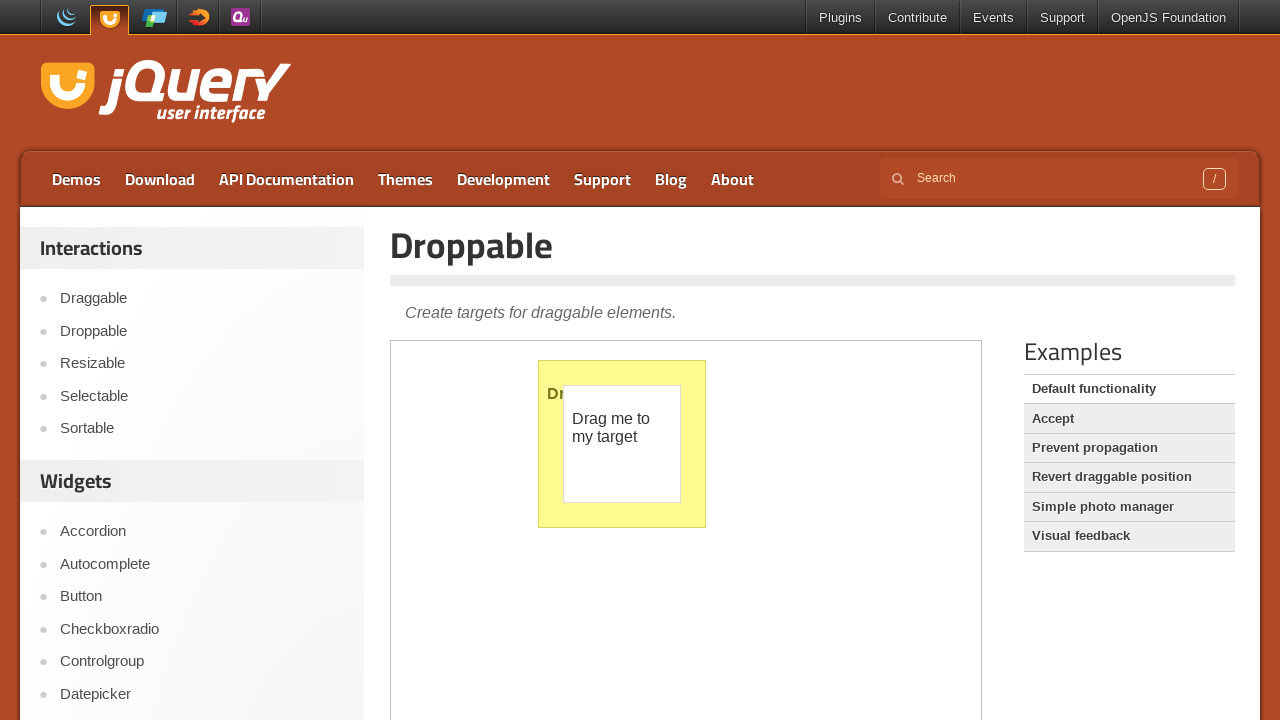

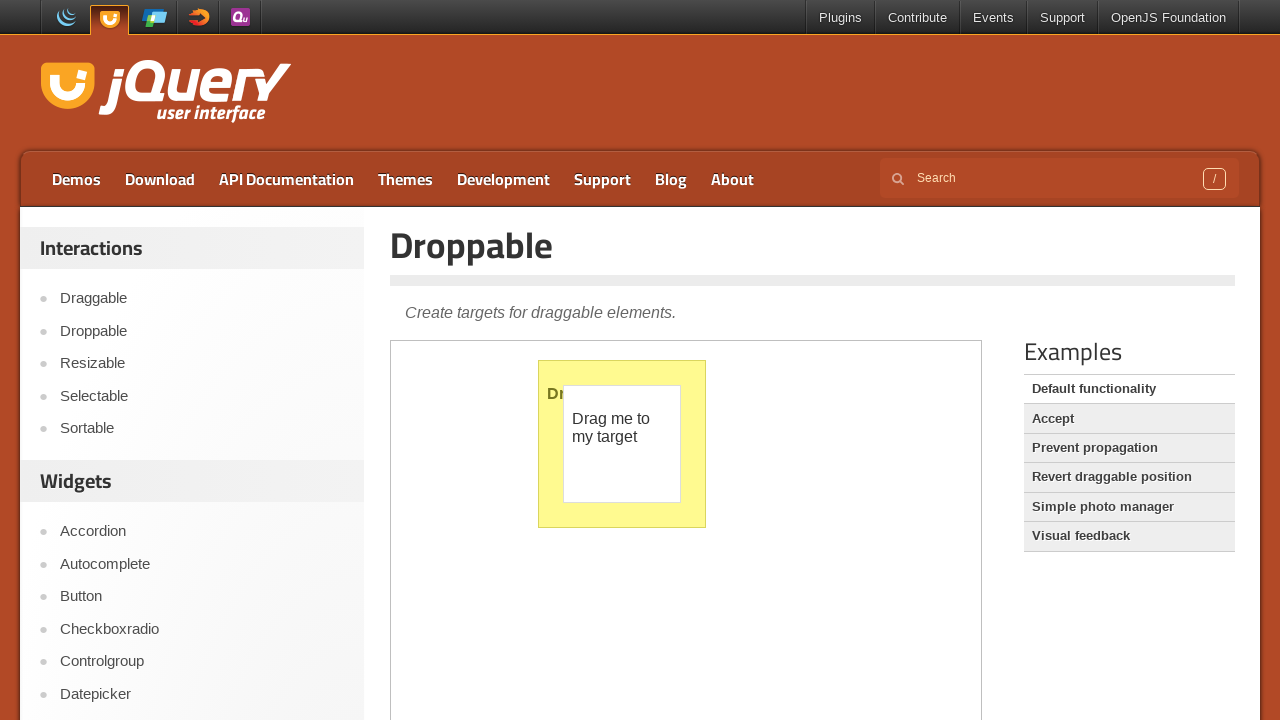